Navigates to ShopClues wholesale page, selects Sports & Health category, clicks on first product, switches to product detail window, adds item to cart and views the cart

Starting URL: https://www.shopclues.com/wholesale.html

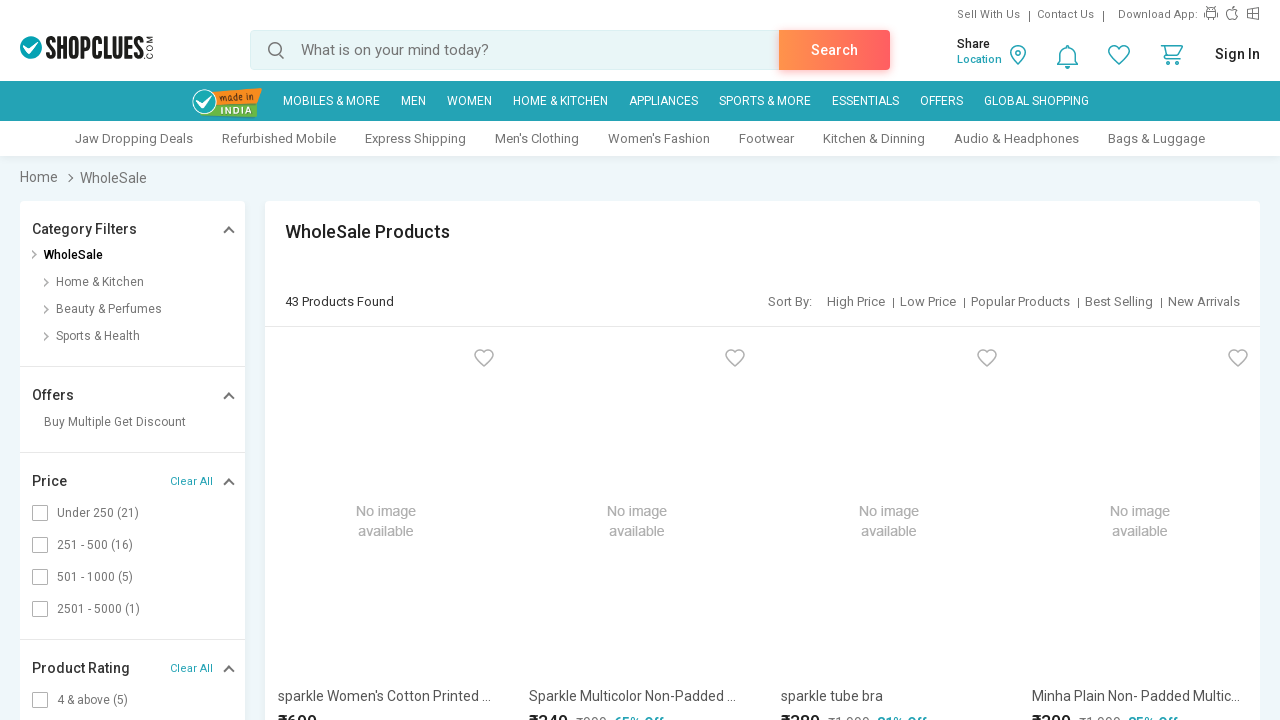

Clicked on Sports & Health category at (98, 336) on xpath=//label[text()='Sports & Health ']
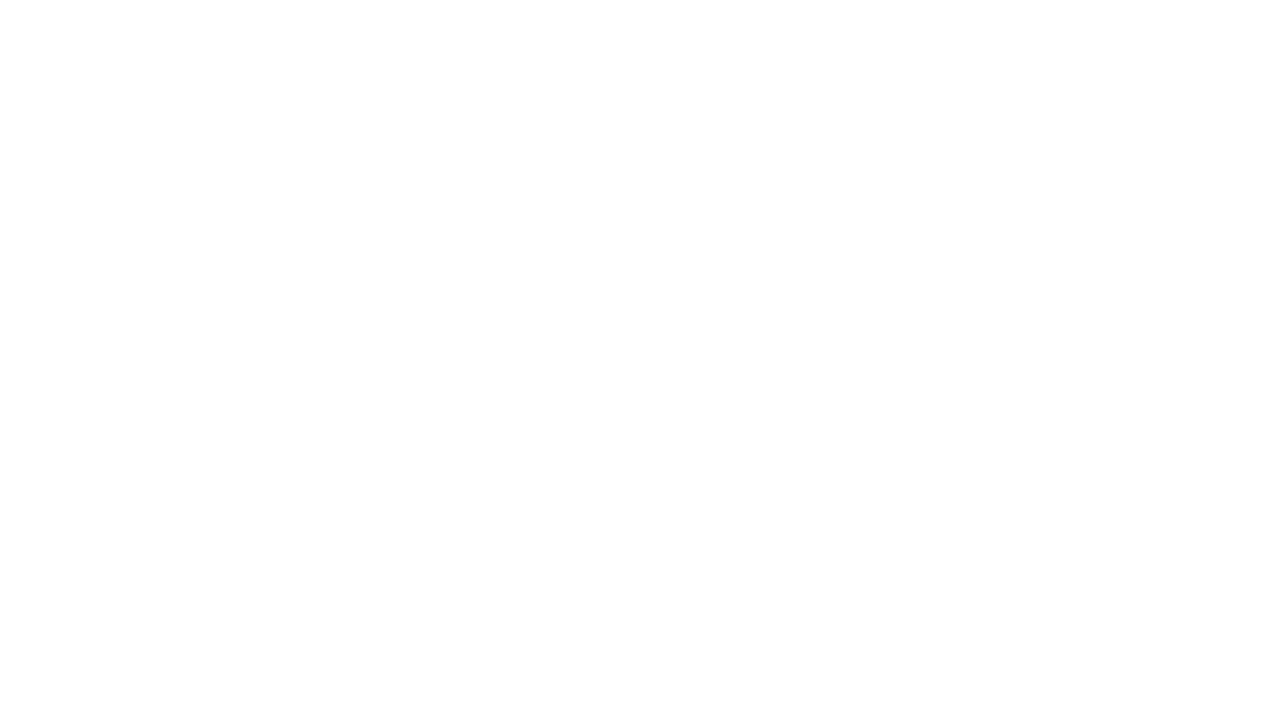

First product loaded on the page
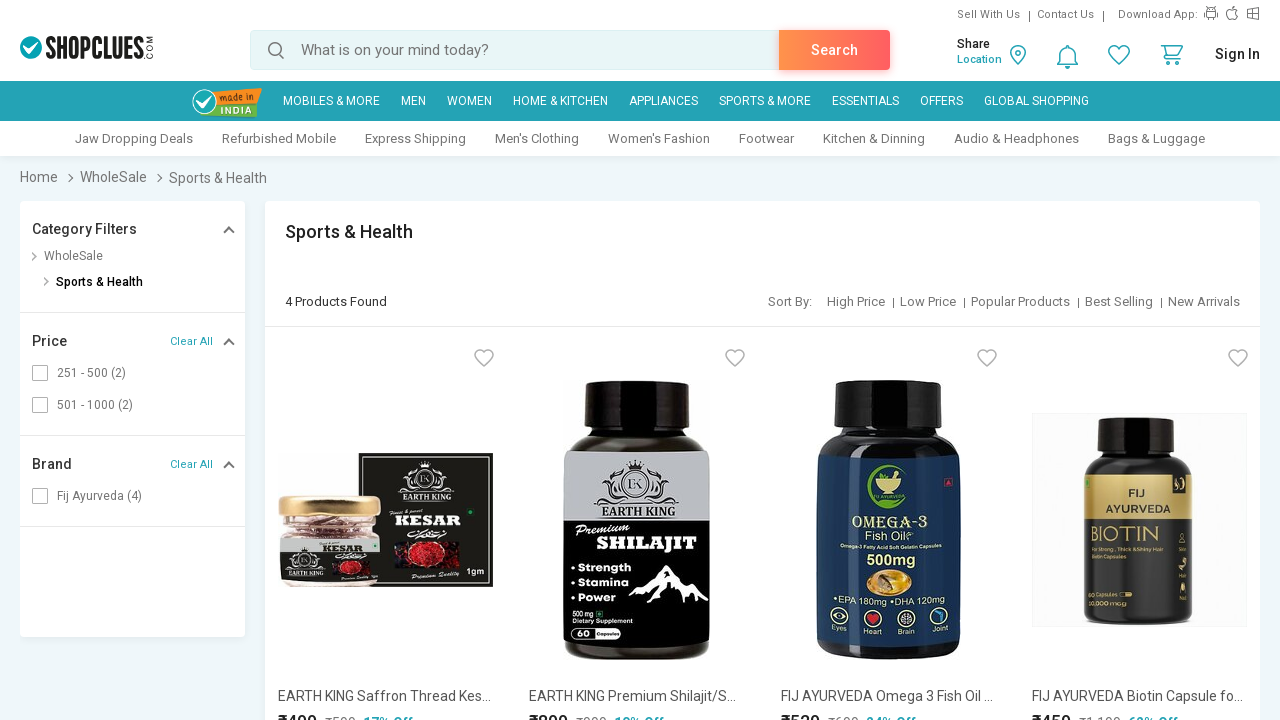

Clicked on first product at (385, 696) on (//span[@class='prod_name '])[1]
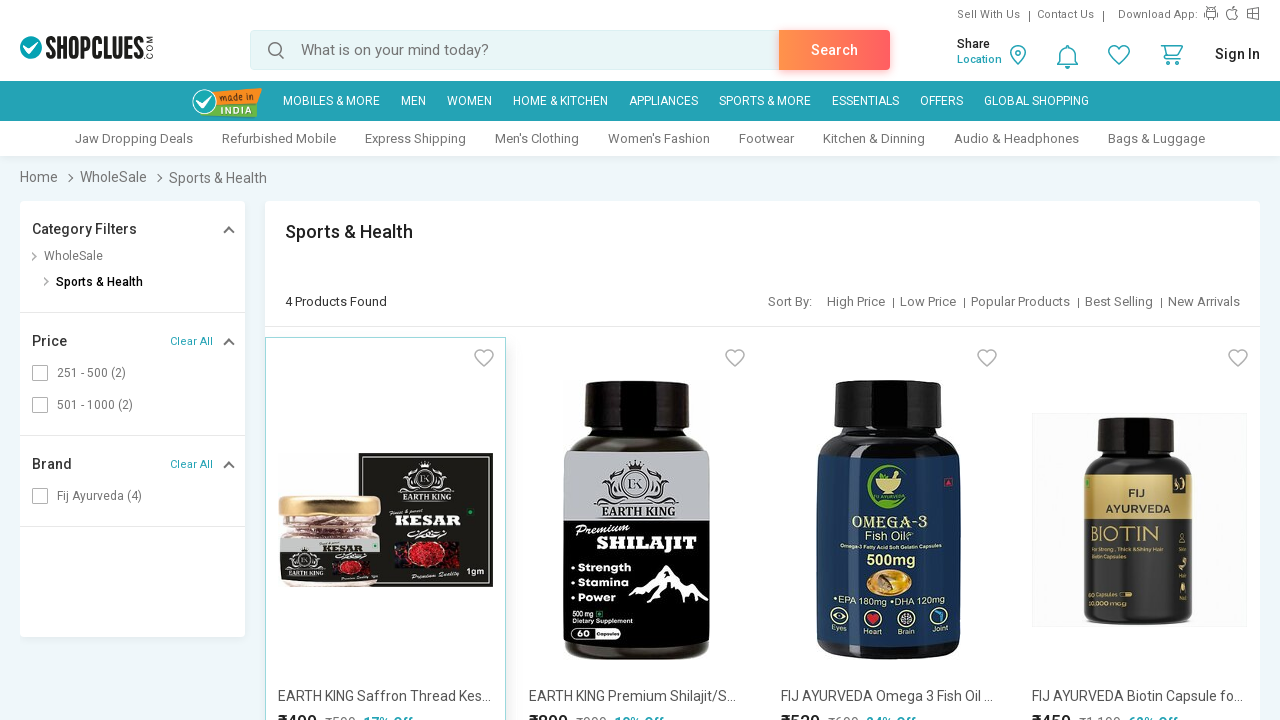

Waited for new window to open
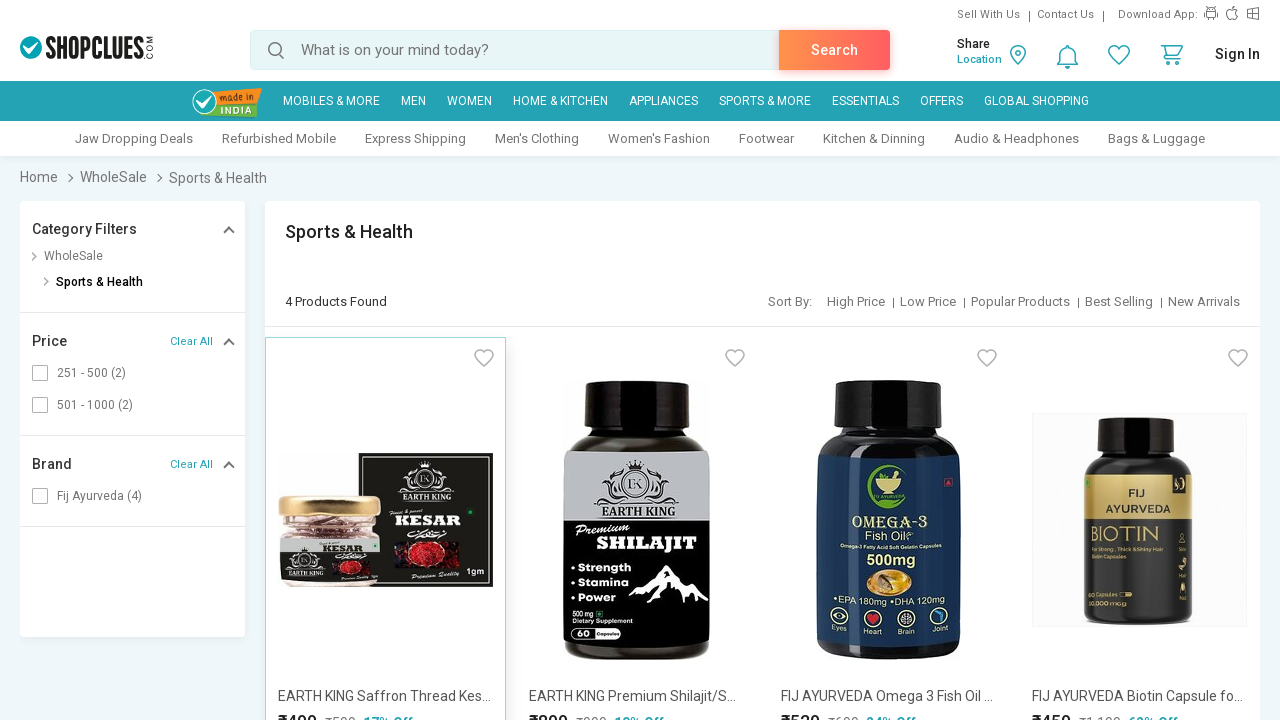

Switched to product detail page in new window
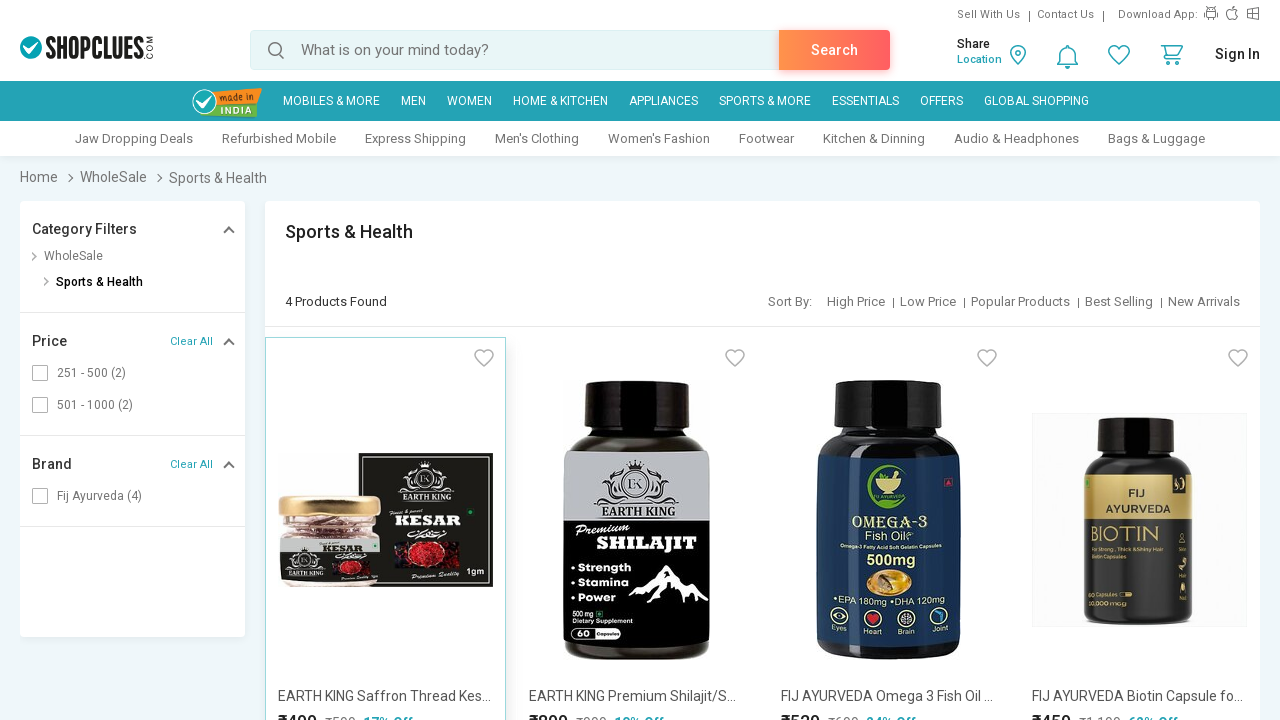

Clicked add to cart button on product detail page at (646, 658) on #add_cart
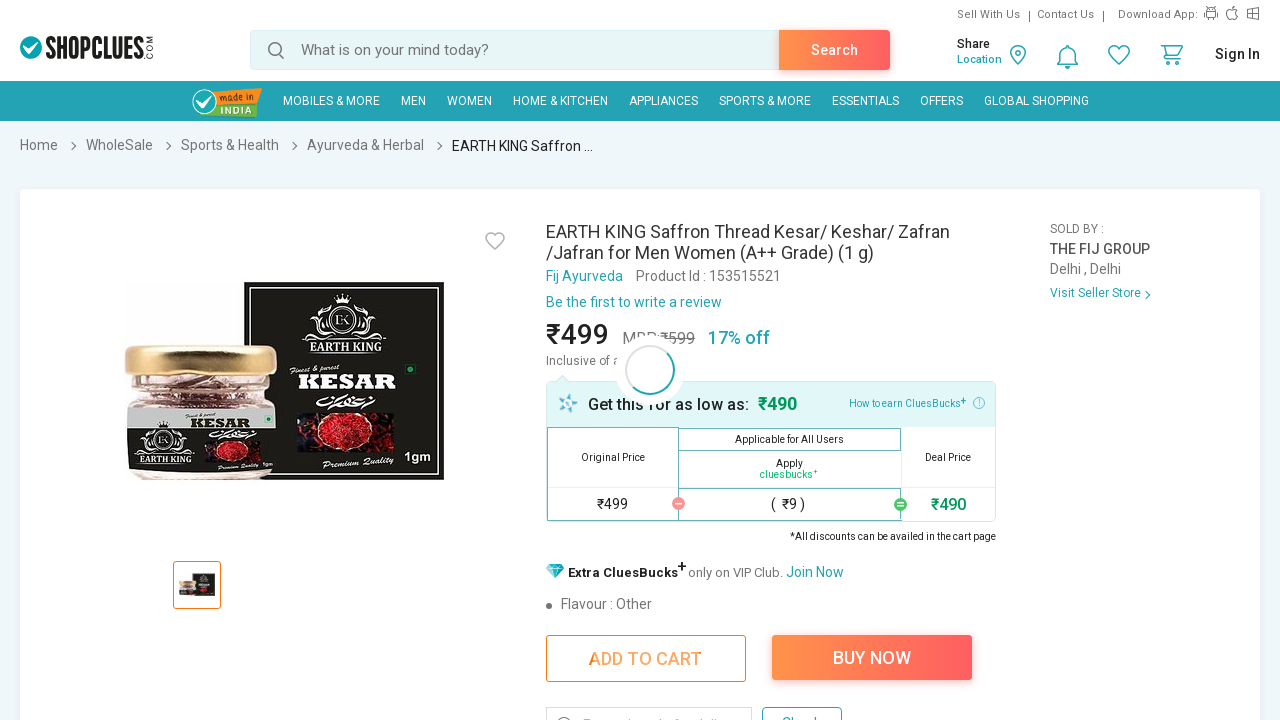

Clicked cart icon to view cart at (1172, 57) on xpath=//a[@class='cart_ic']
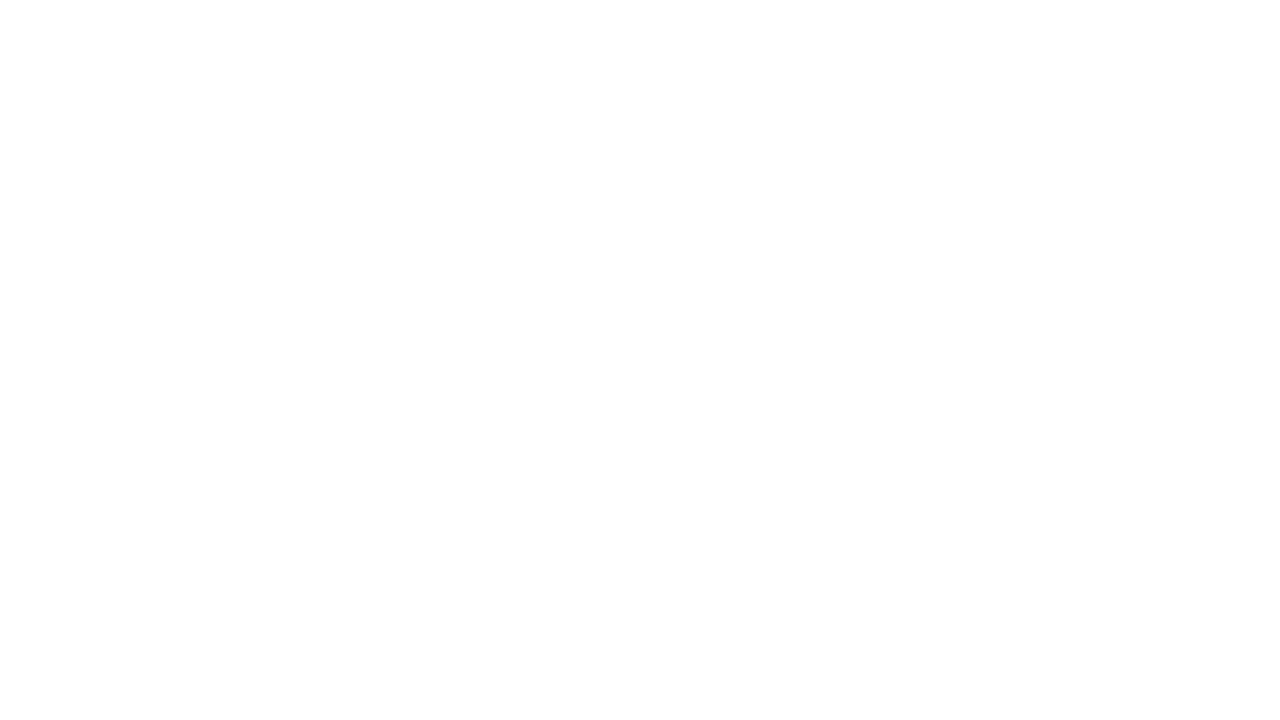

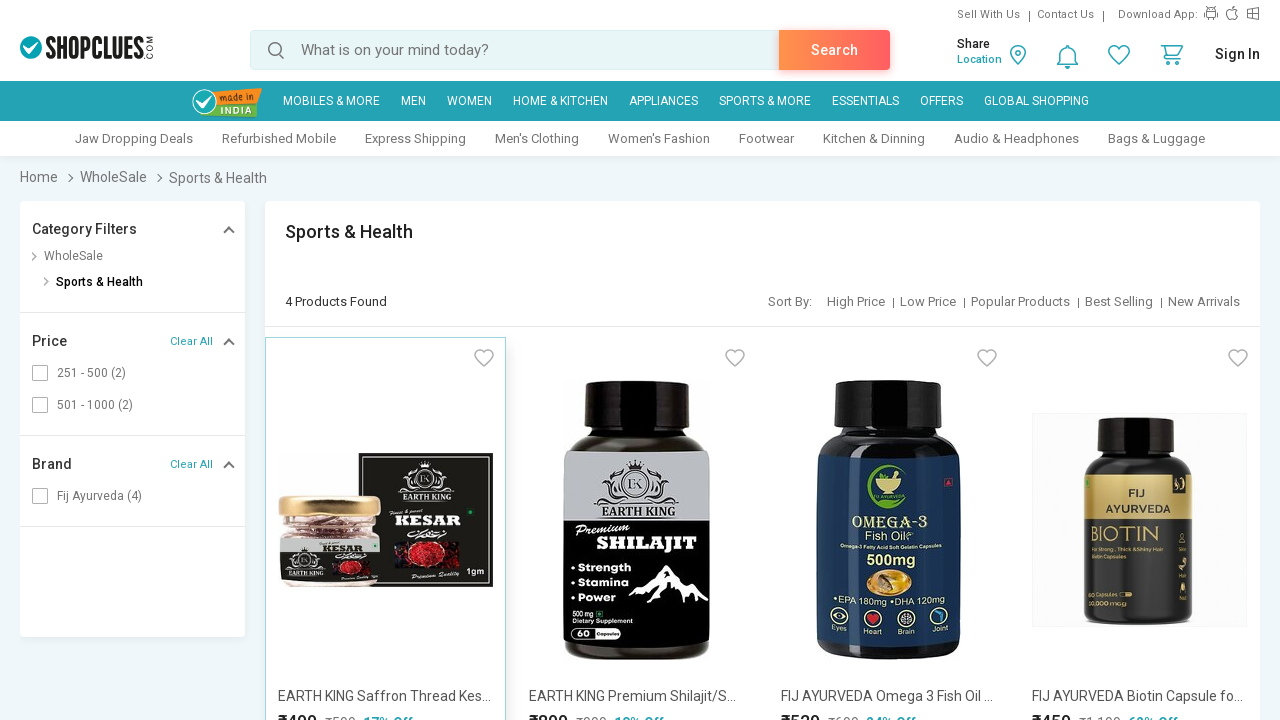